Tests new customer registration by filling out the registration form with personal details and verifying successful account creation.

Starting URL: https://parabank.parasoft.com/parabank/index.htm

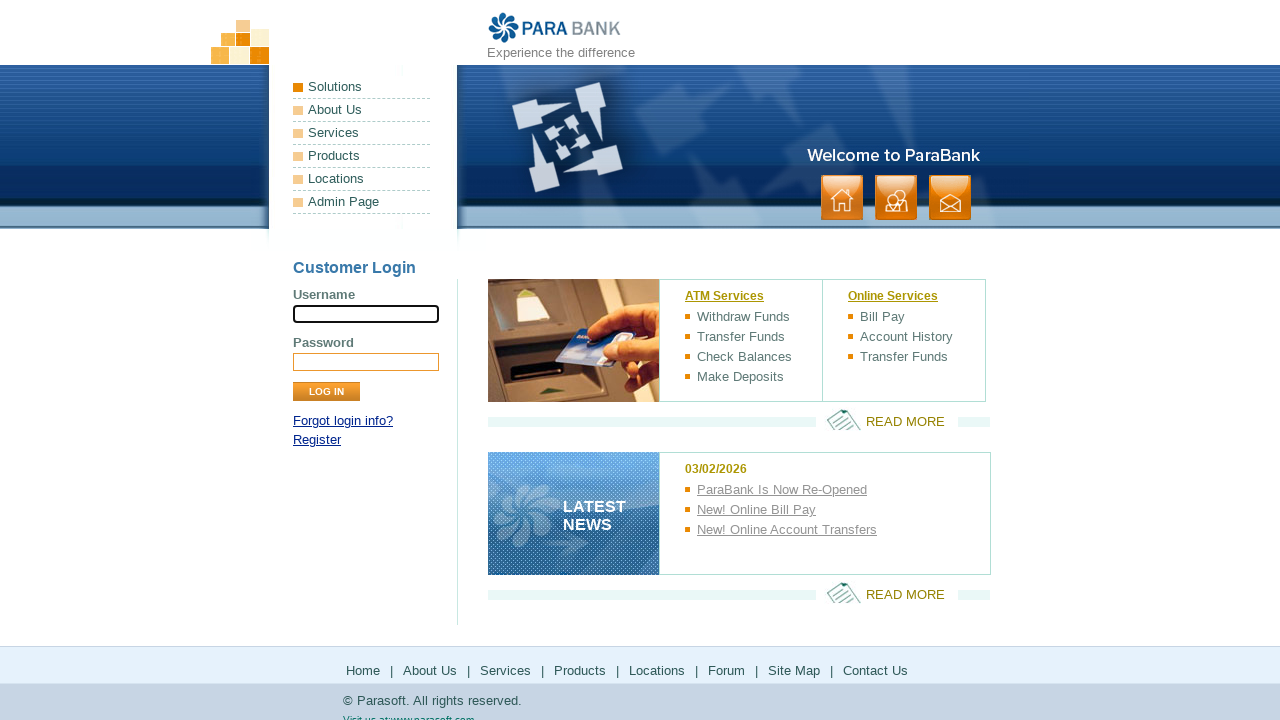

Clicked Register link at (317, 440) on text=Register
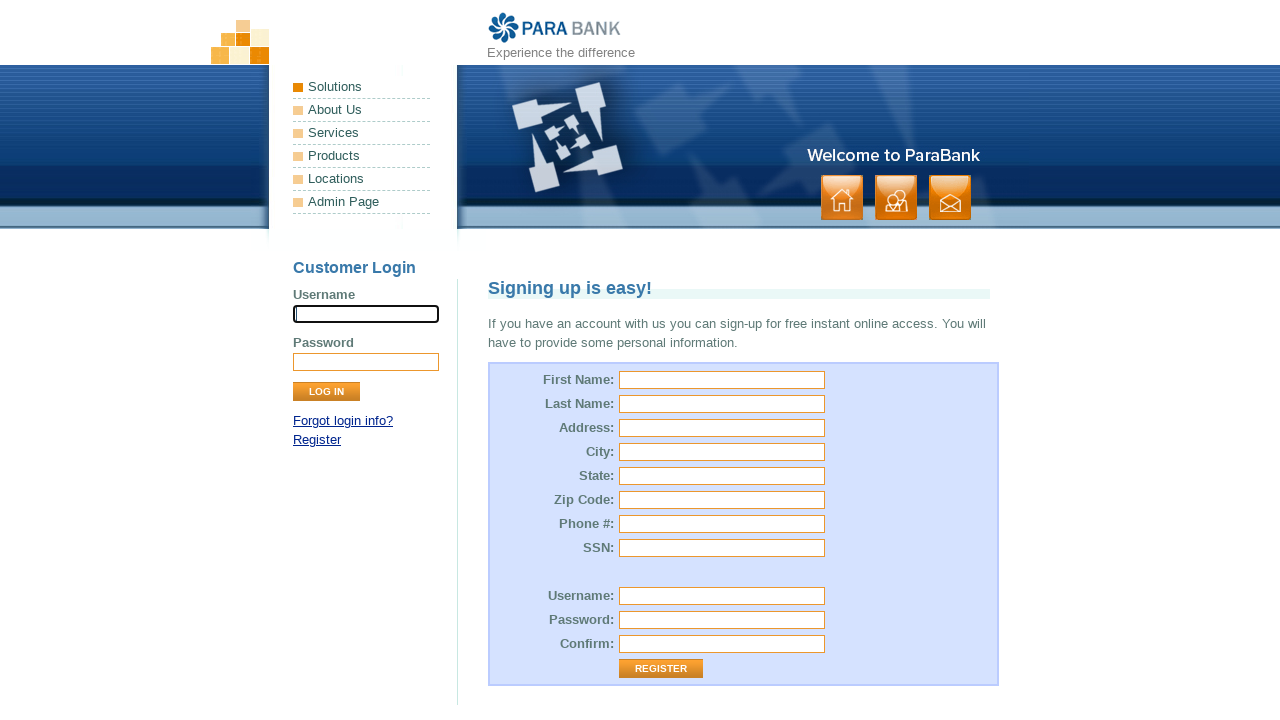

Registration page loaded successfully
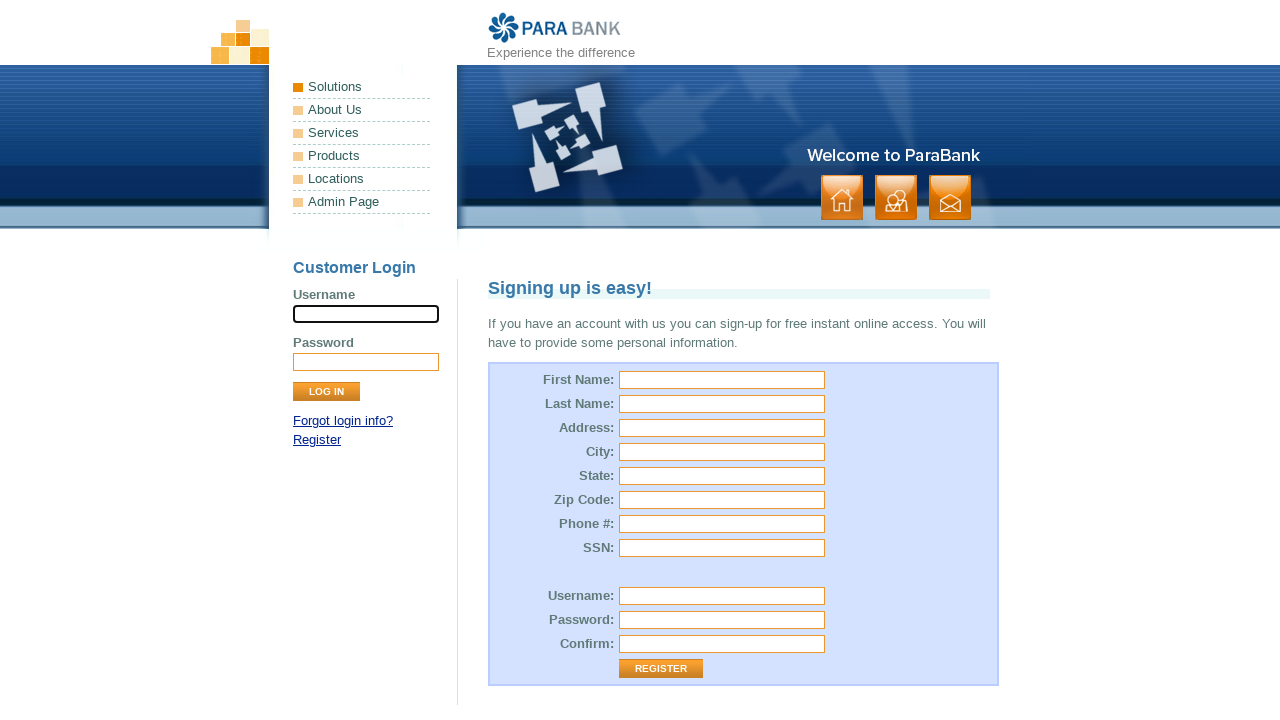

Filled first name with 'Marcus' on input[name='customer.firstName']
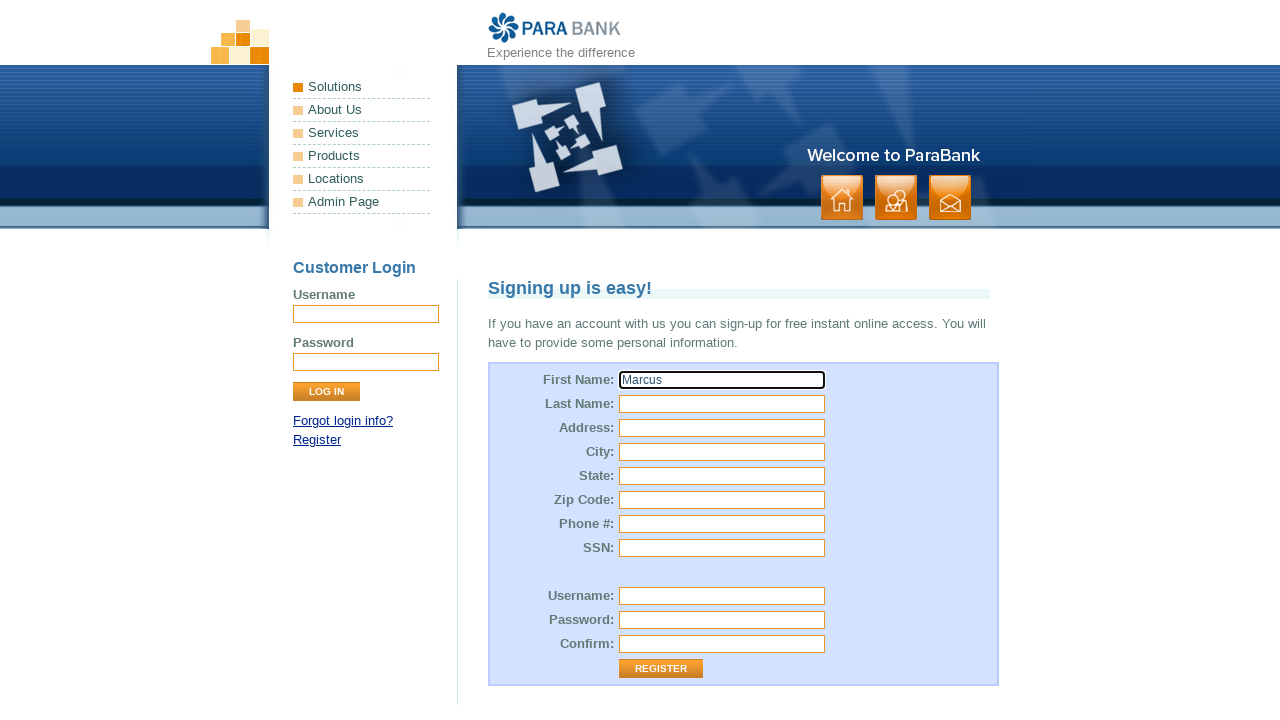

Filled last name with 'Thompson' on input[name='customer.lastName']
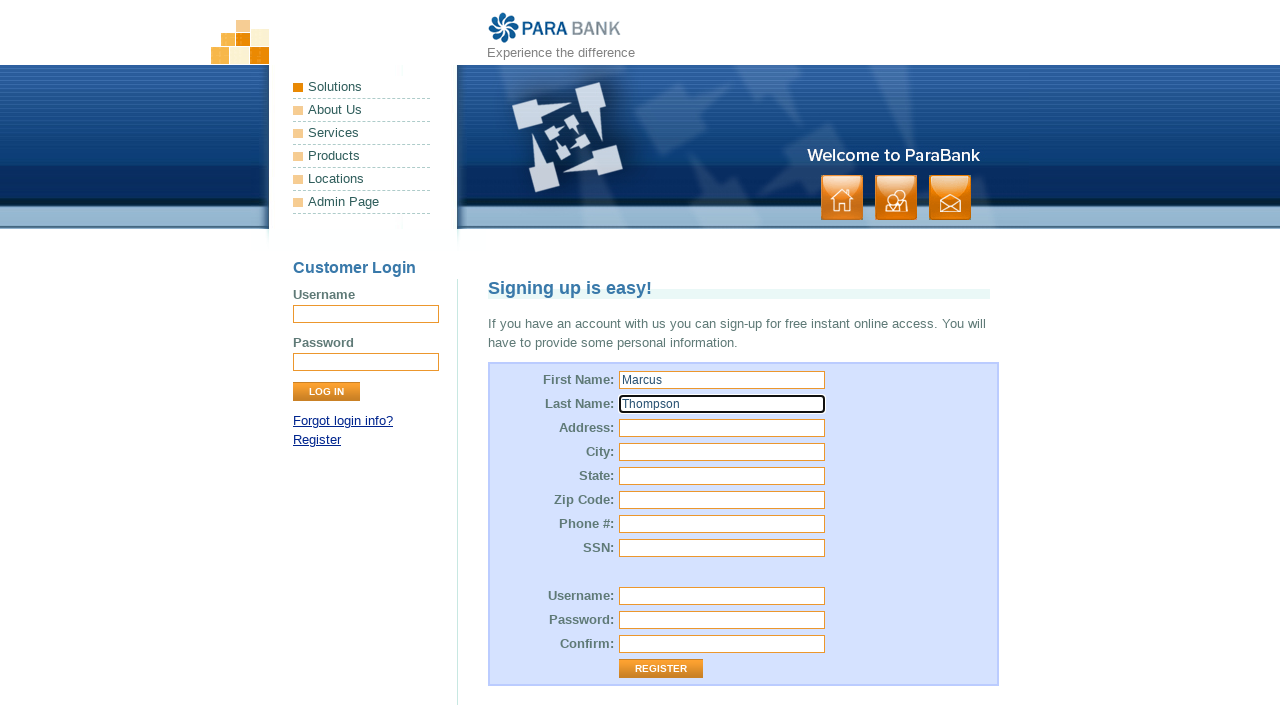

Filled street address with '789 Oak Avenue' on input[name='customer.address.street']
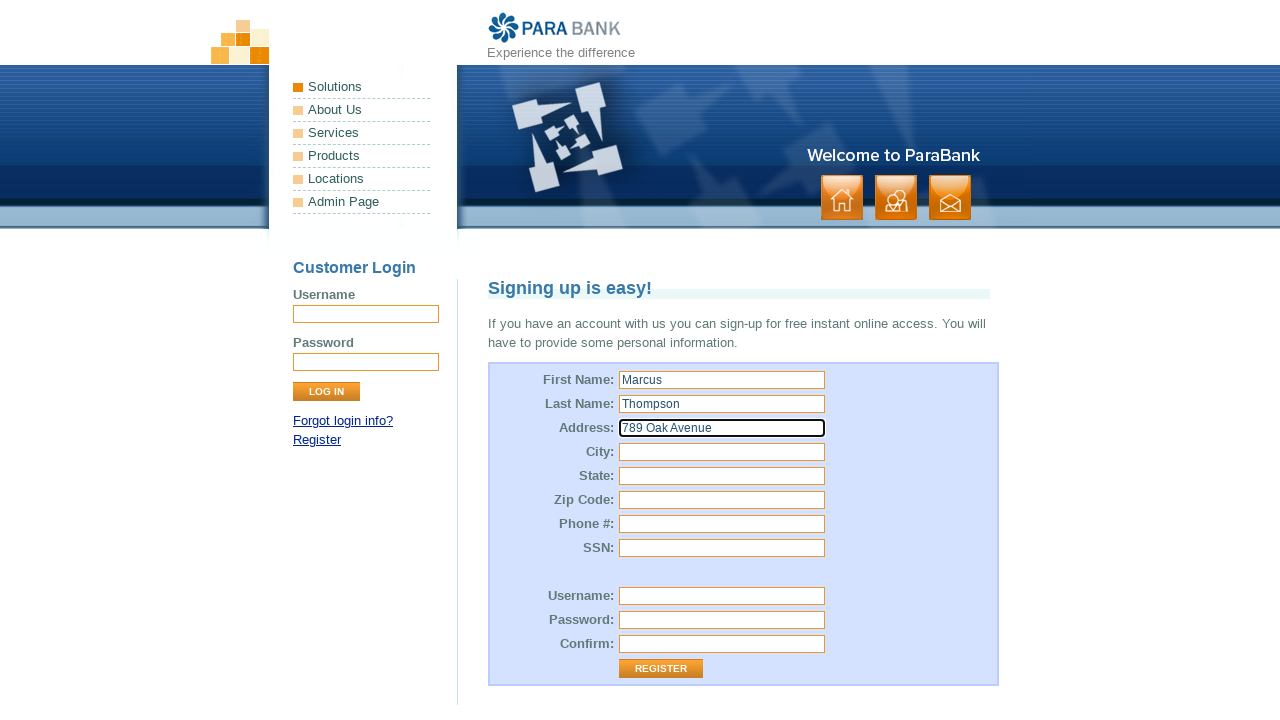

Filled city with 'Edmonton' on input[name='customer.address.city']
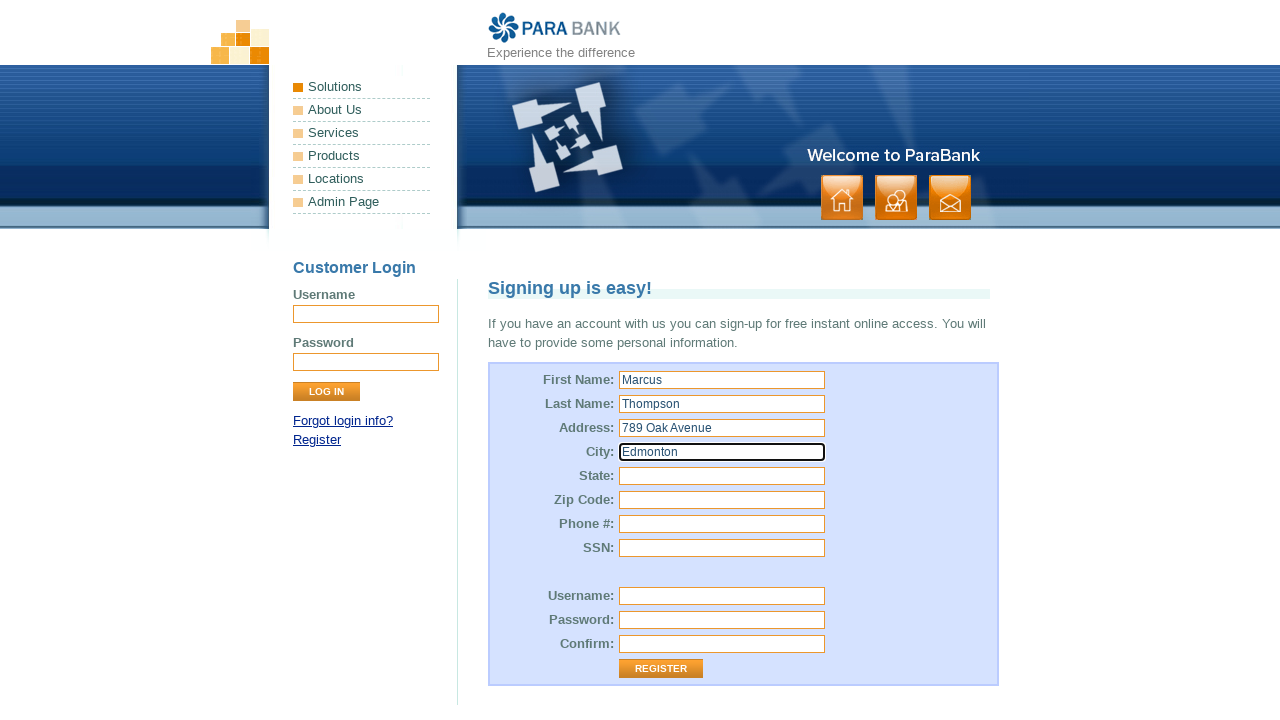

Filled state with 'Alberta' on input[name='customer.address.state']
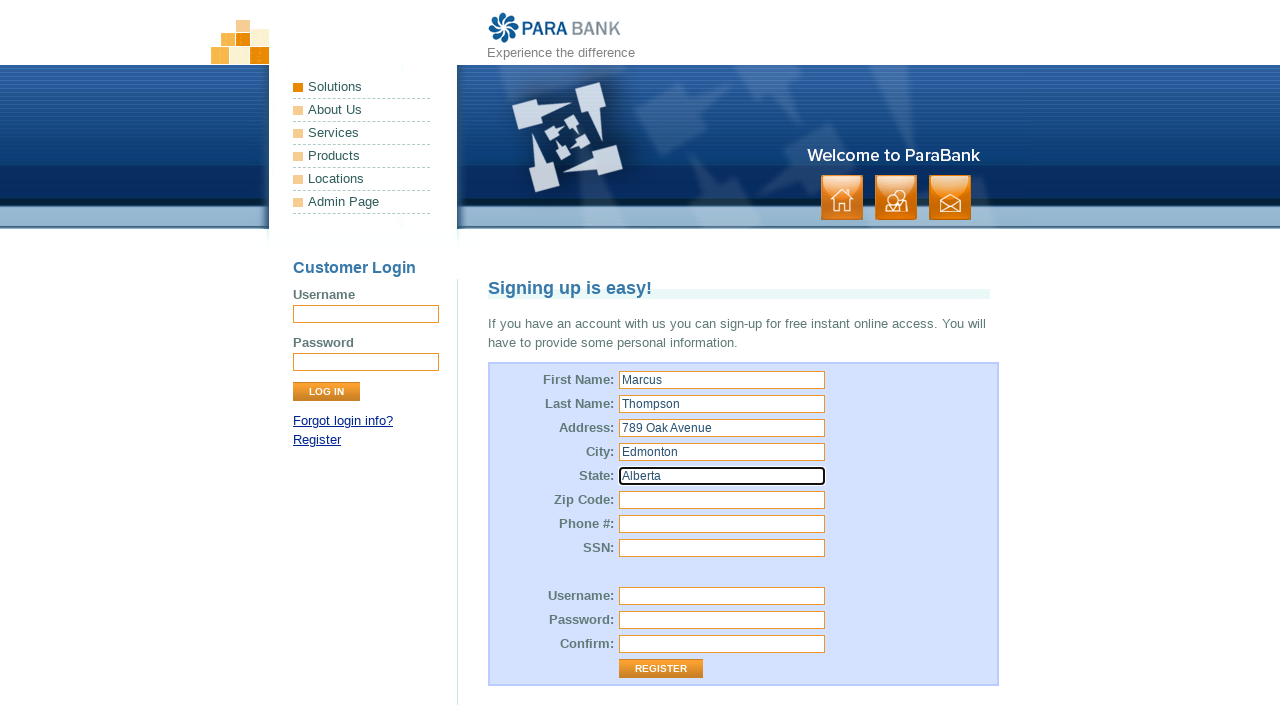

Filled zip code with 'T5J 2R4' on input[name='customer.address.zipCode']
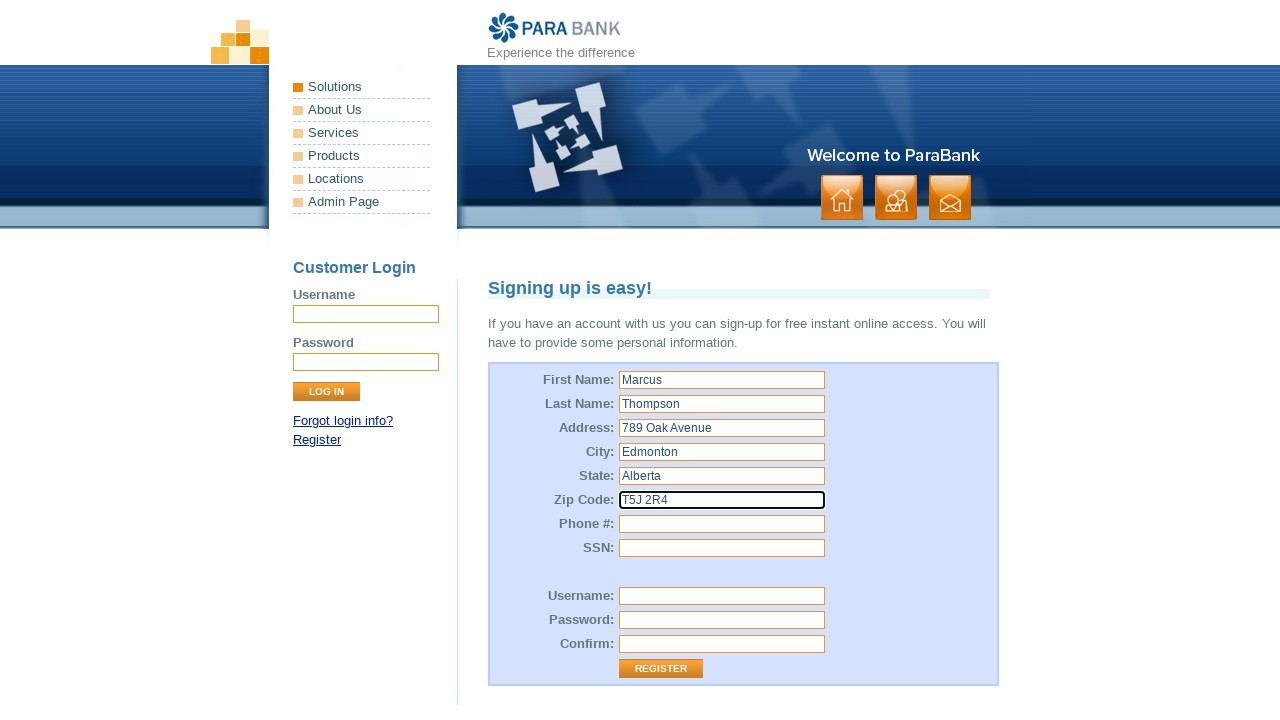

Filled phone number with '+17805551234' on input[name='customer.phoneNumber']
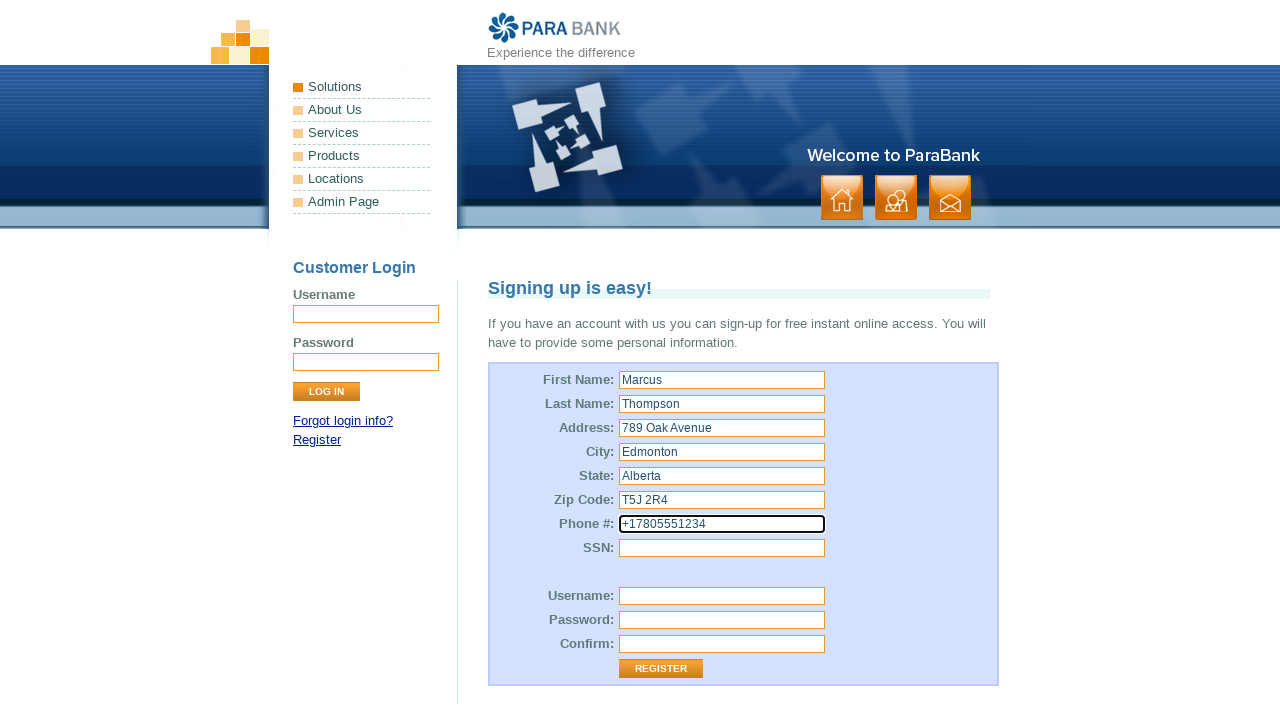

Filled SSN with '987654321' on input[name='customer.ssn']
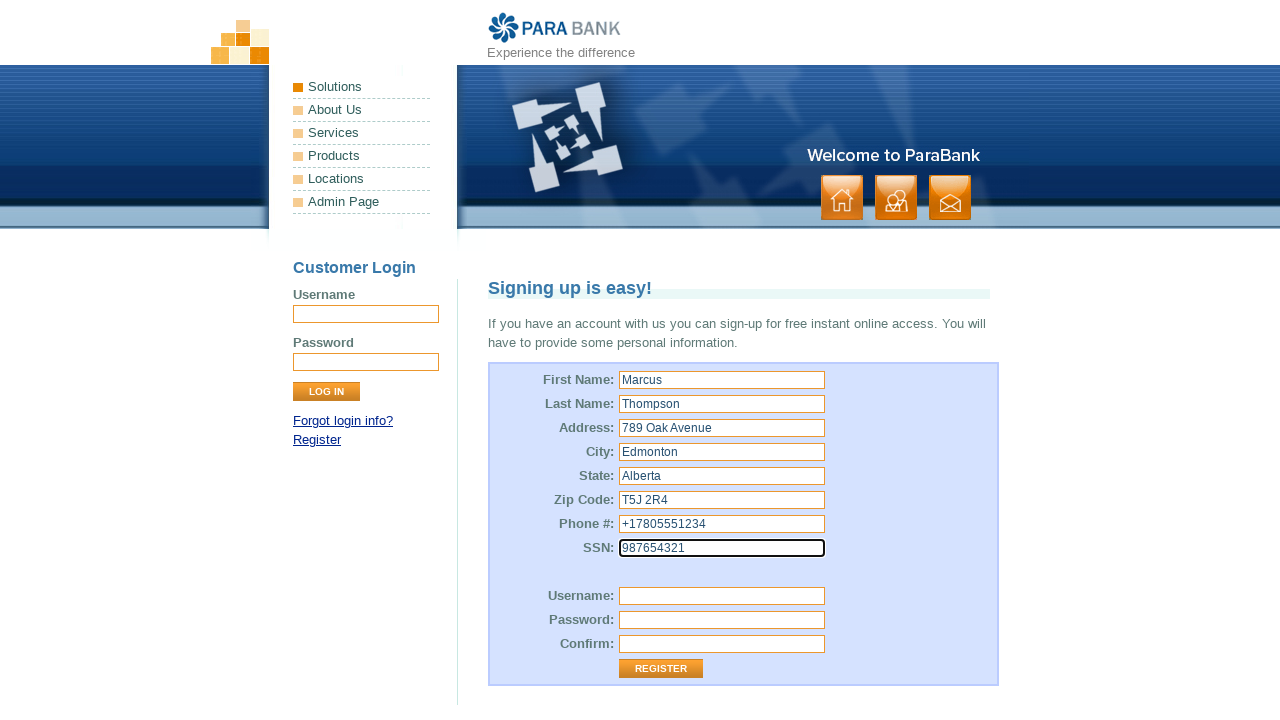

Filled username with 'MarcusTest2024' on input[name='customer.username']
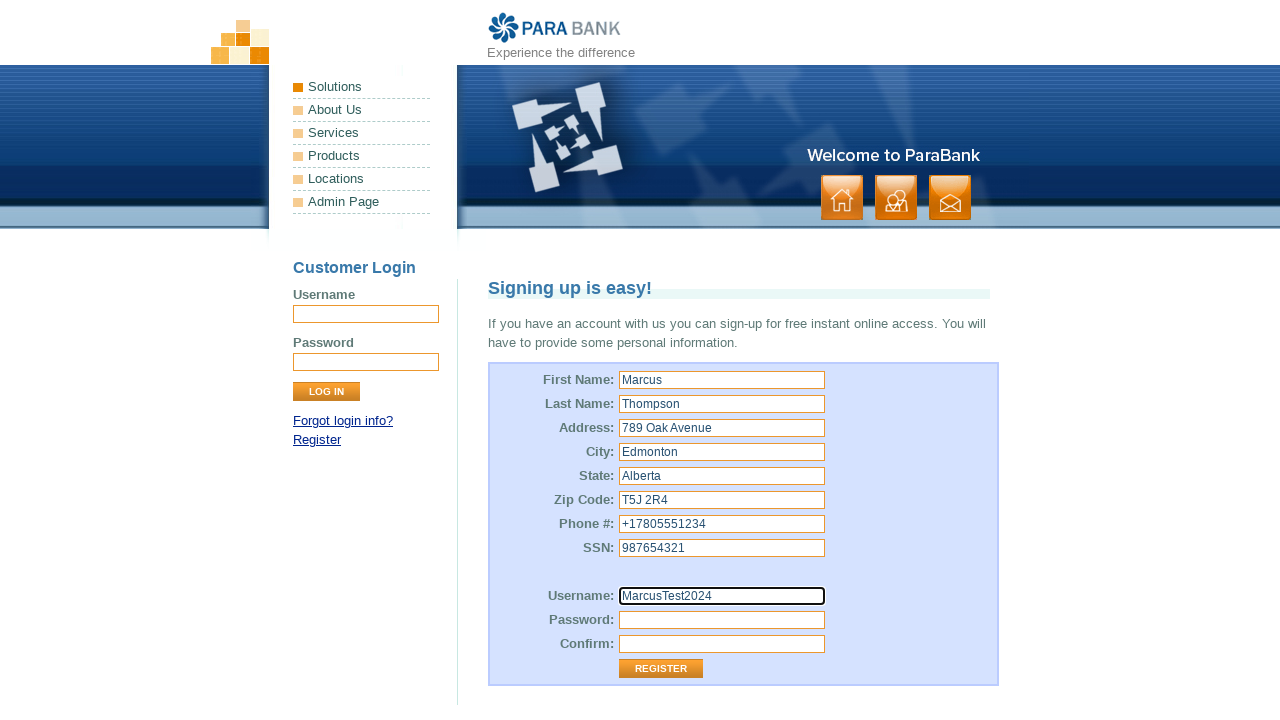

Filled password with 'SecurePass456' on input[name='customer.password']
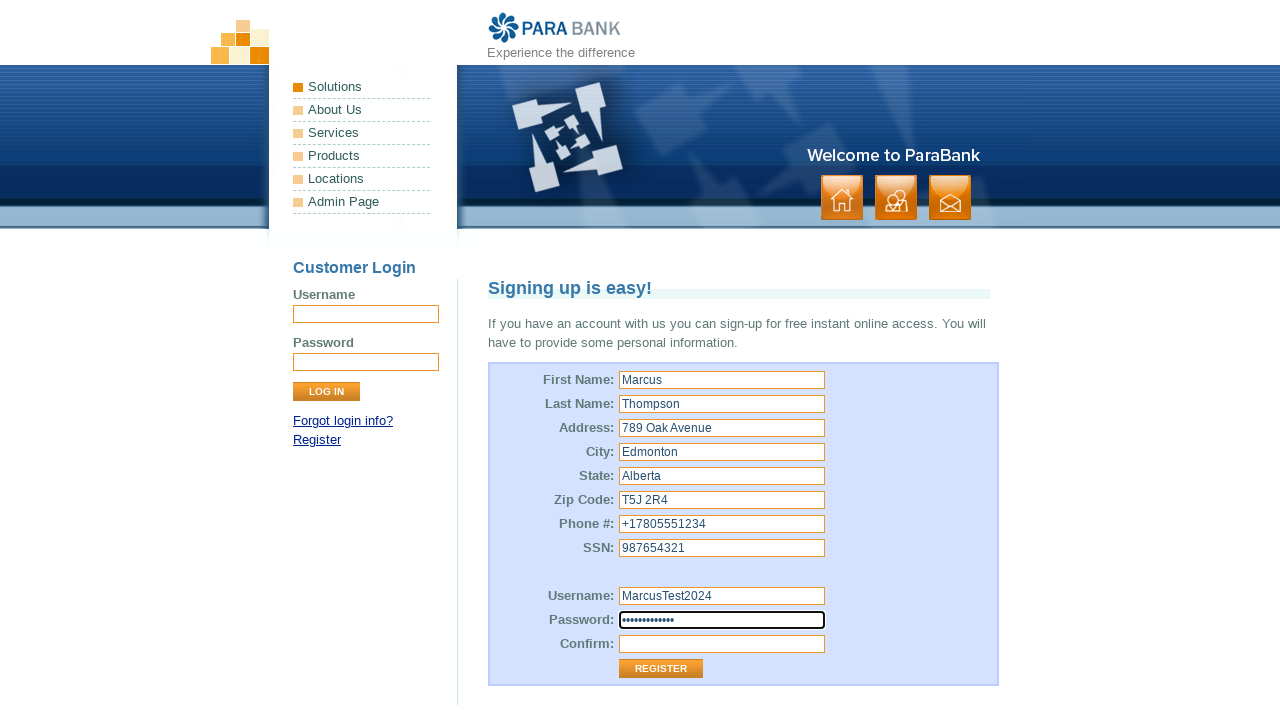

Filled repeated password with 'SecurePass456' on input[name='repeatedPassword']
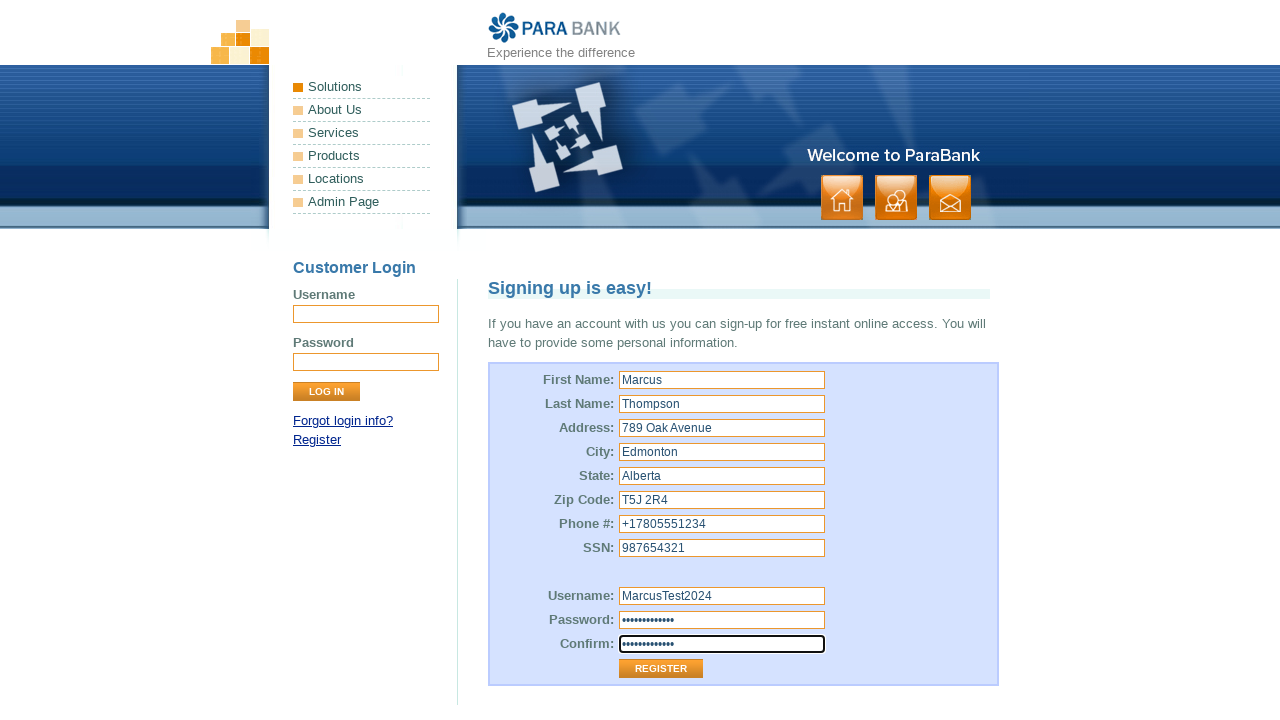

Clicked Register button to submit form at (661, 669) on input[value='Register']
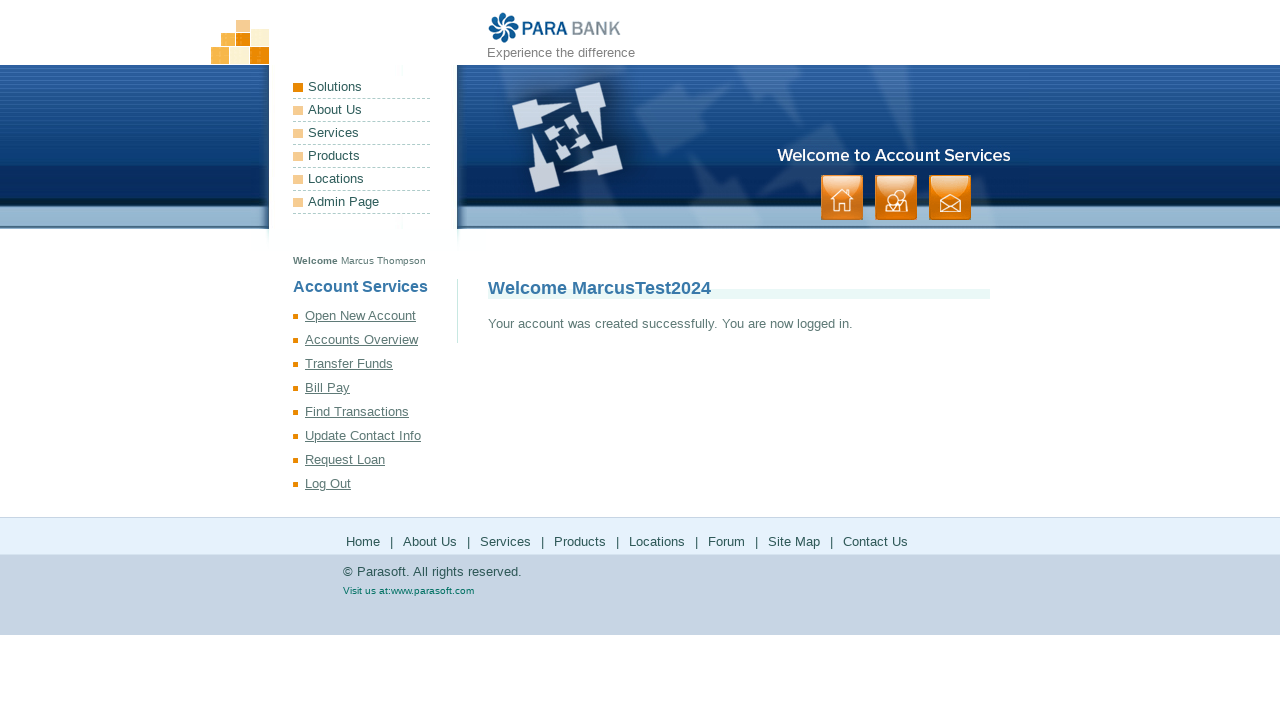

Successfully registered new user - Welcome message for MarcusTest2024 displayed
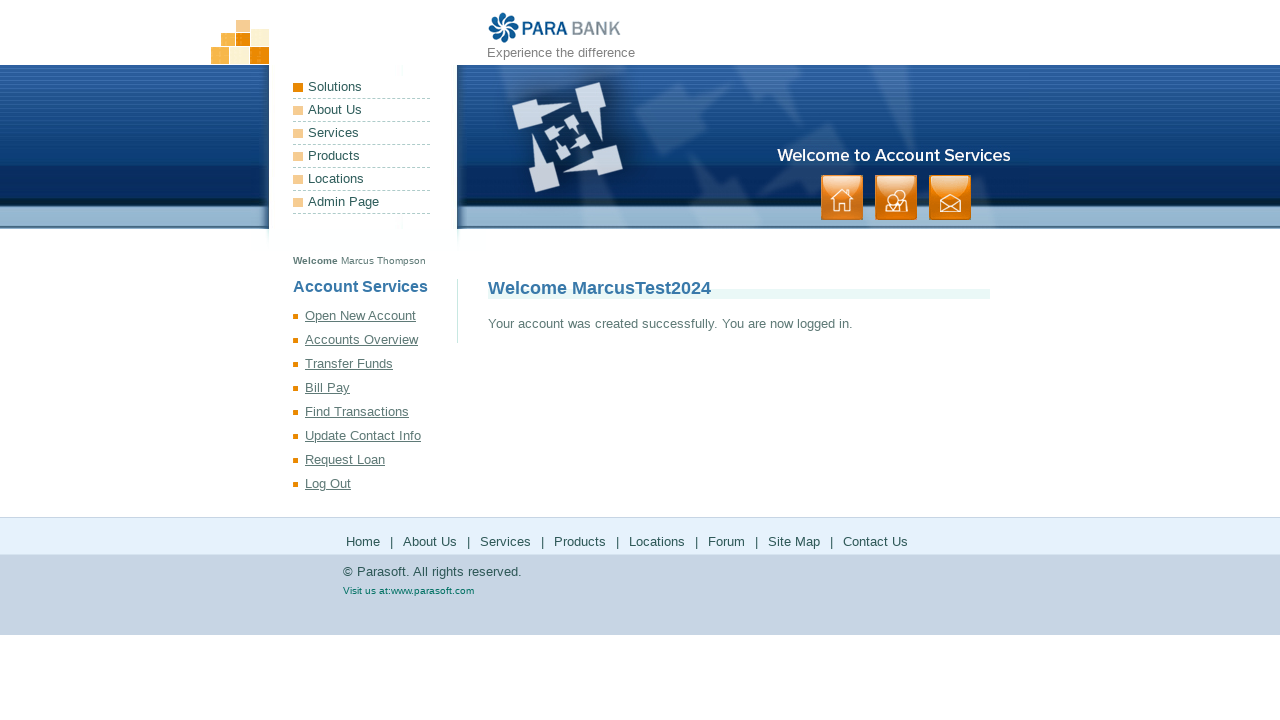

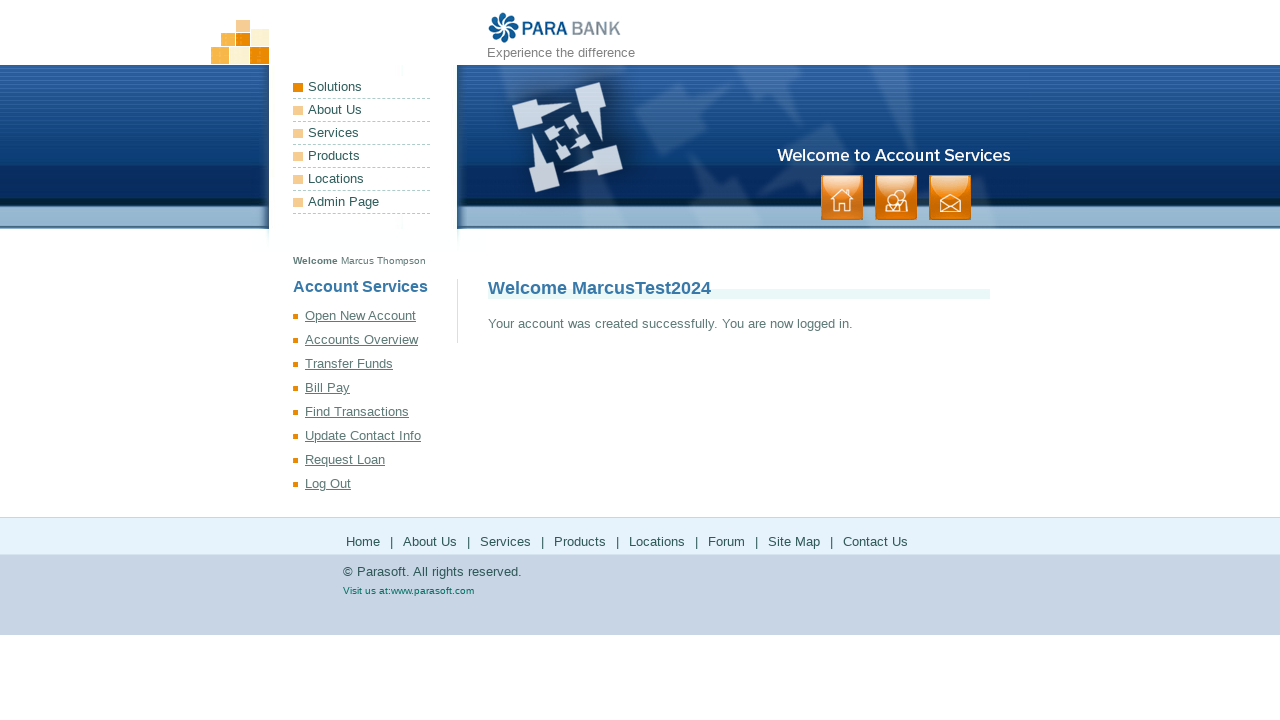